Tests cycling through all filter options (Active, Completed, All) to display all items

Starting URL: https://demo.playwright.dev/todomvc

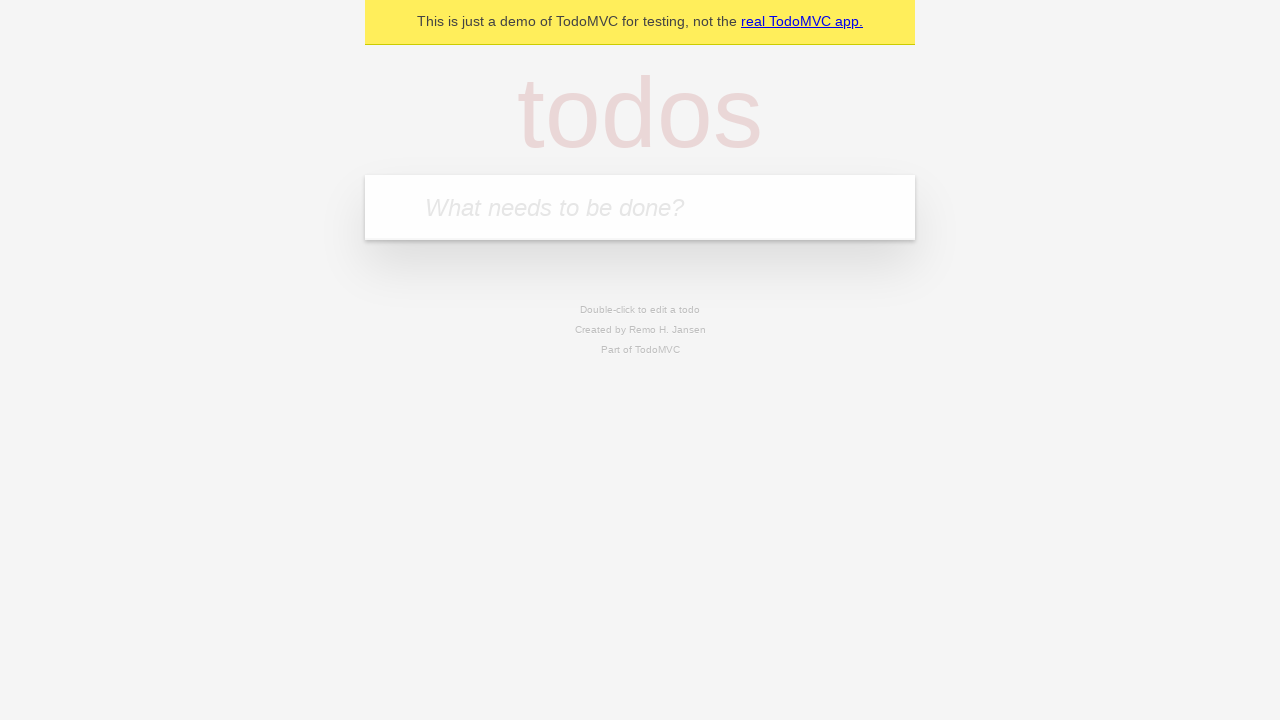

Filled todo input with 'buy some cheese' on internal:attr=[placeholder="What needs to be done?"i]
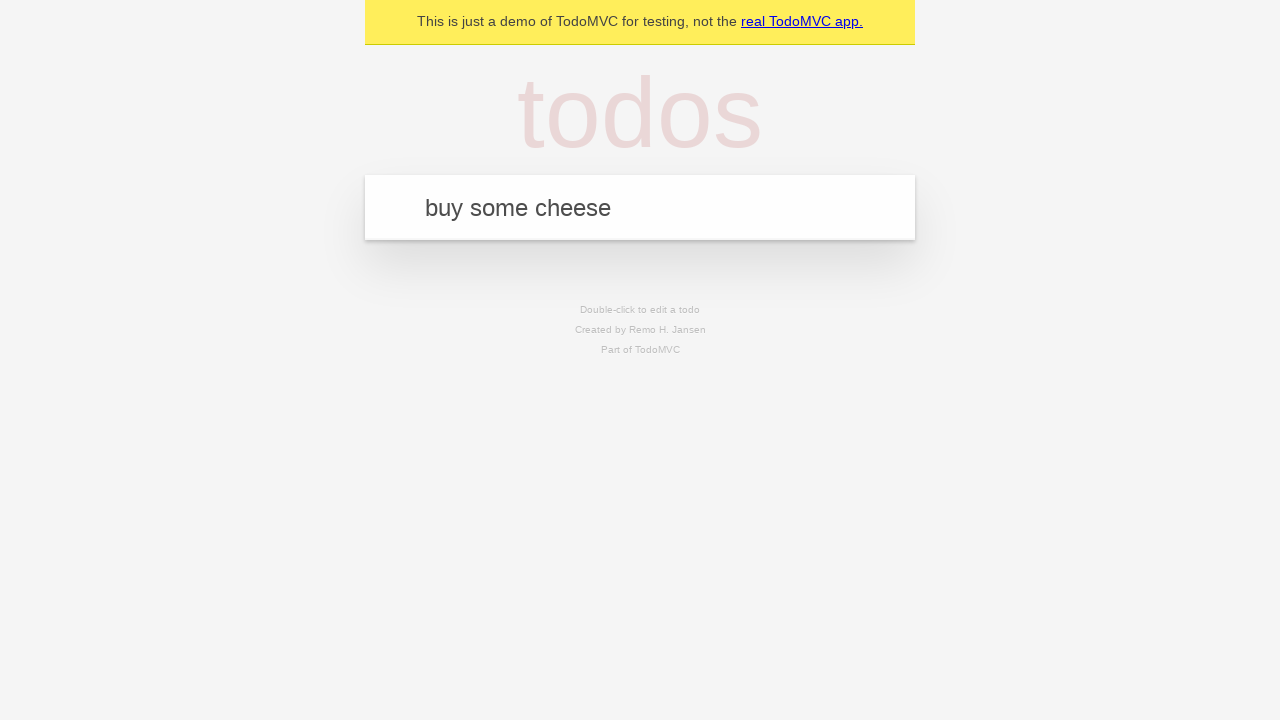

Pressed Enter to add first todo on internal:attr=[placeholder="What needs to be done?"i]
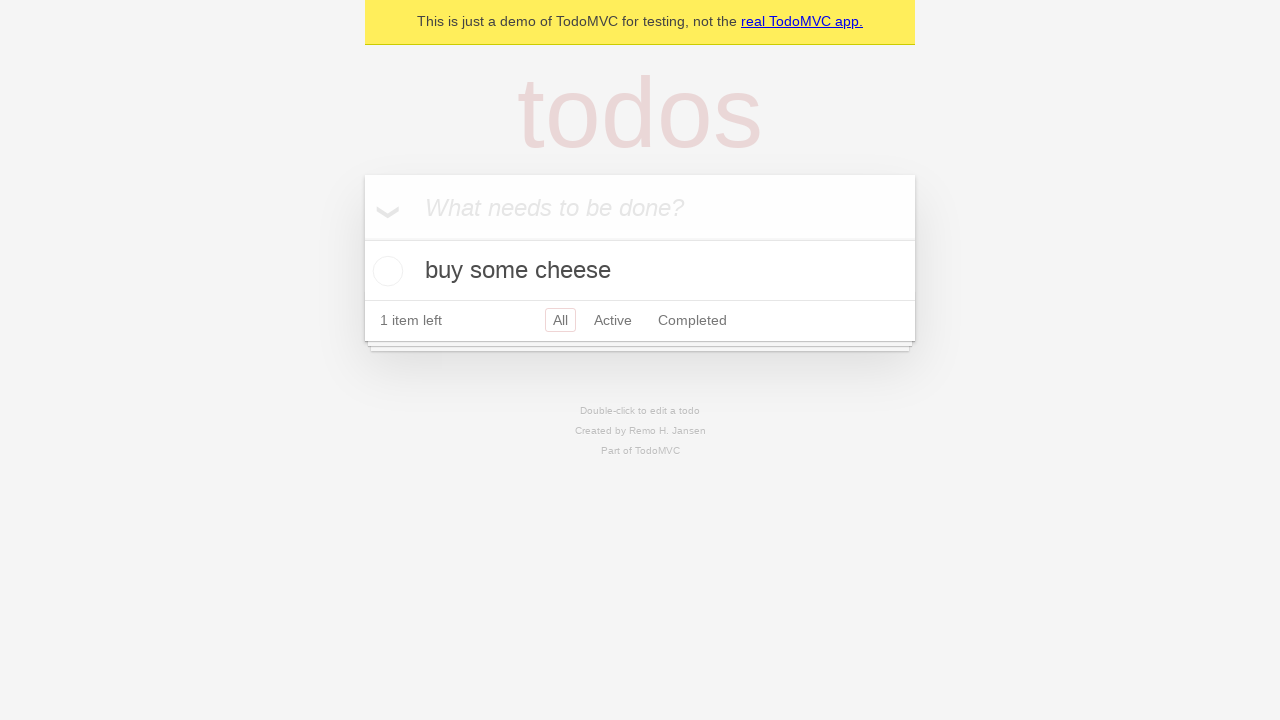

Filled todo input with 'feed the cat' on internal:attr=[placeholder="What needs to be done?"i]
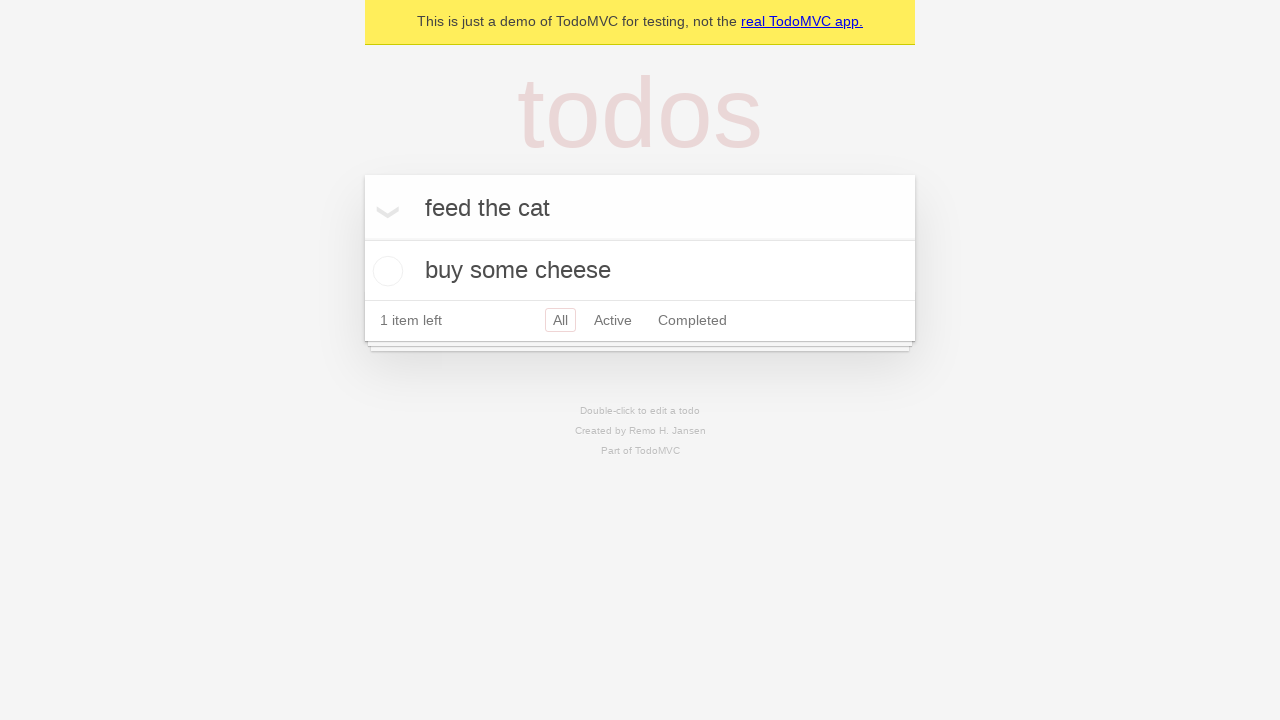

Pressed Enter to add second todo on internal:attr=[placeholder="What needs to be done?"i]
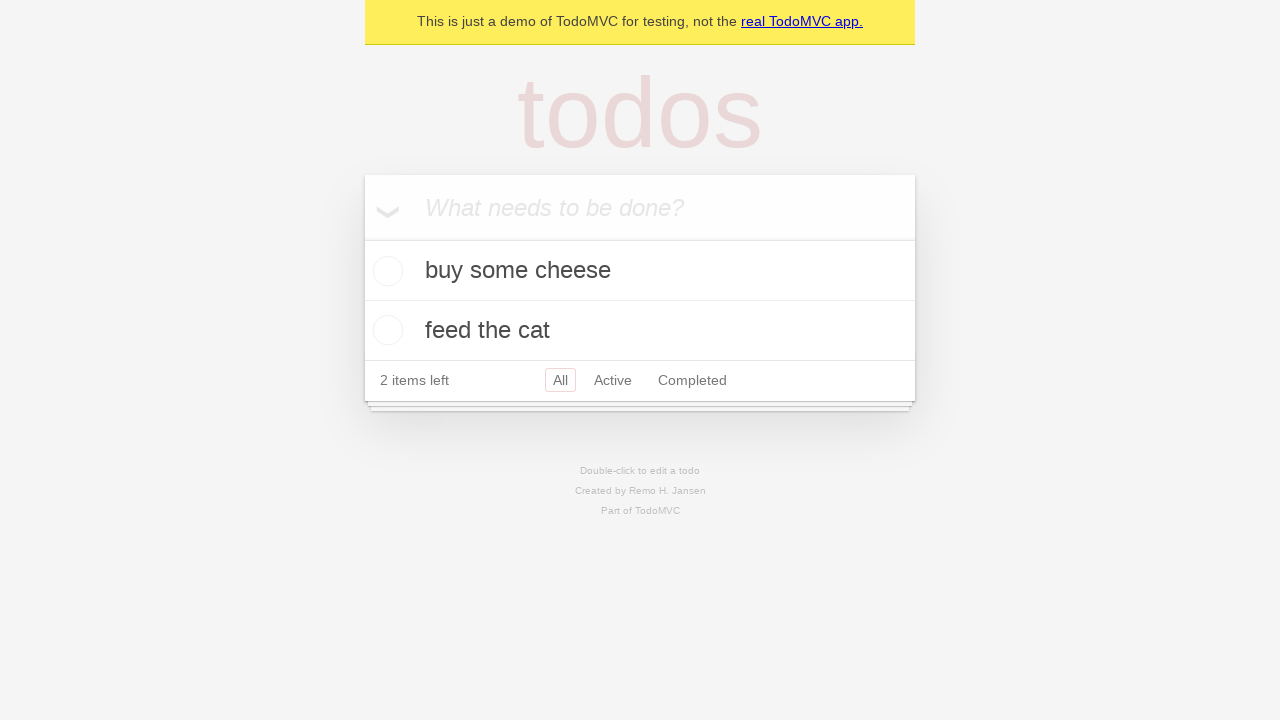

Filled todo input with 'book a doctors appointment' on internal:attr=[placeholder="What needs to be done?"i]
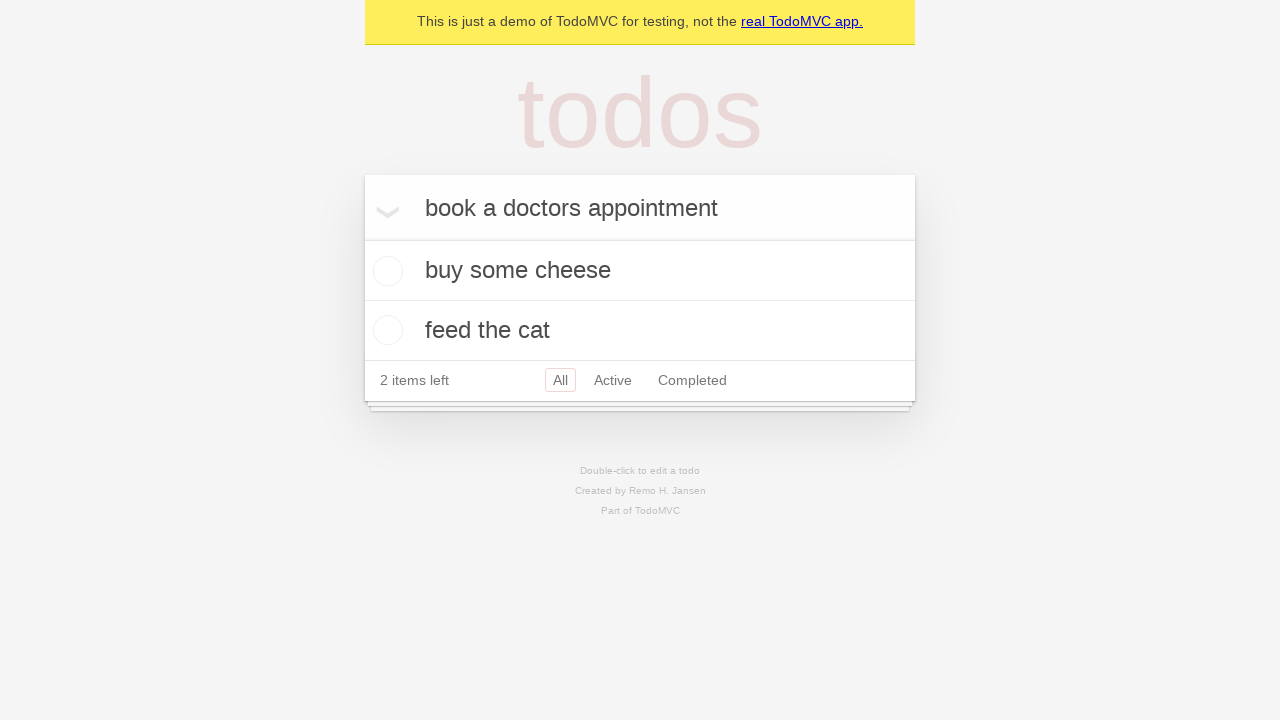

Pressed Enter to add third todo on internal:attr=[placeholder="What needs to be done?"i]
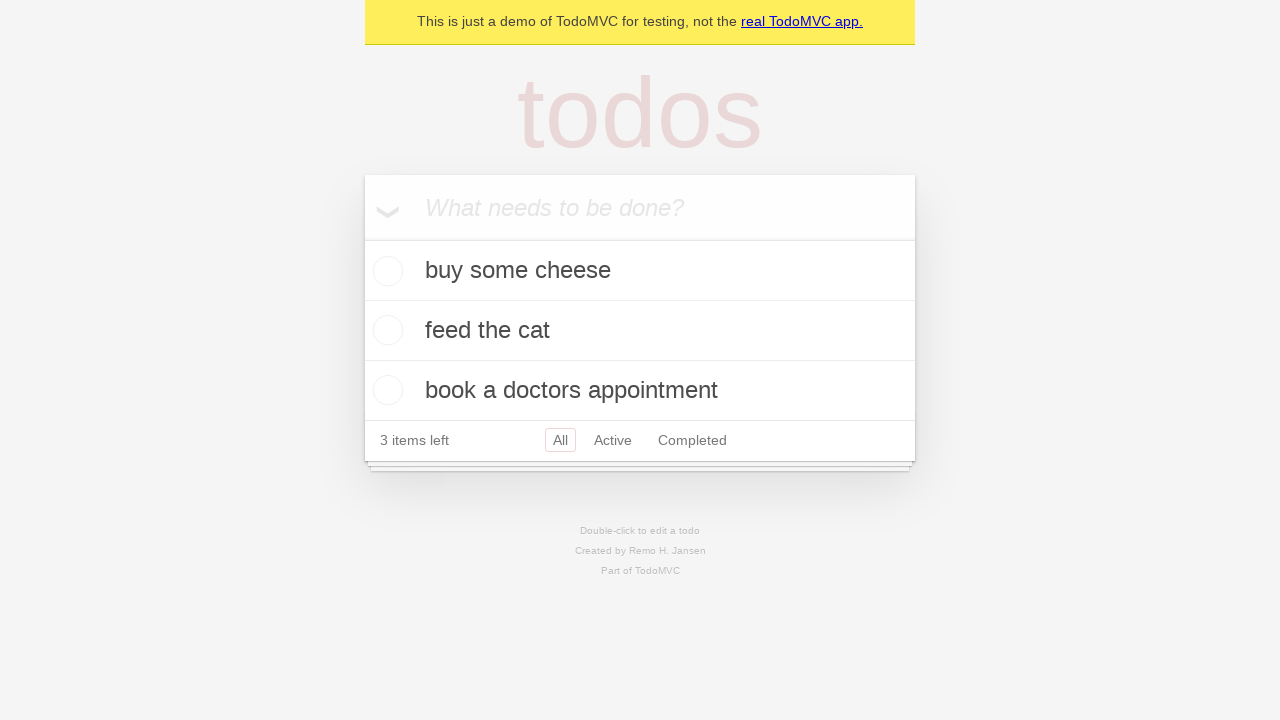

Checked the second todo item at (385, 330) on internal:testid=[data-testid="todo-item"s] >> nth=1 >> internal:role=checkbox
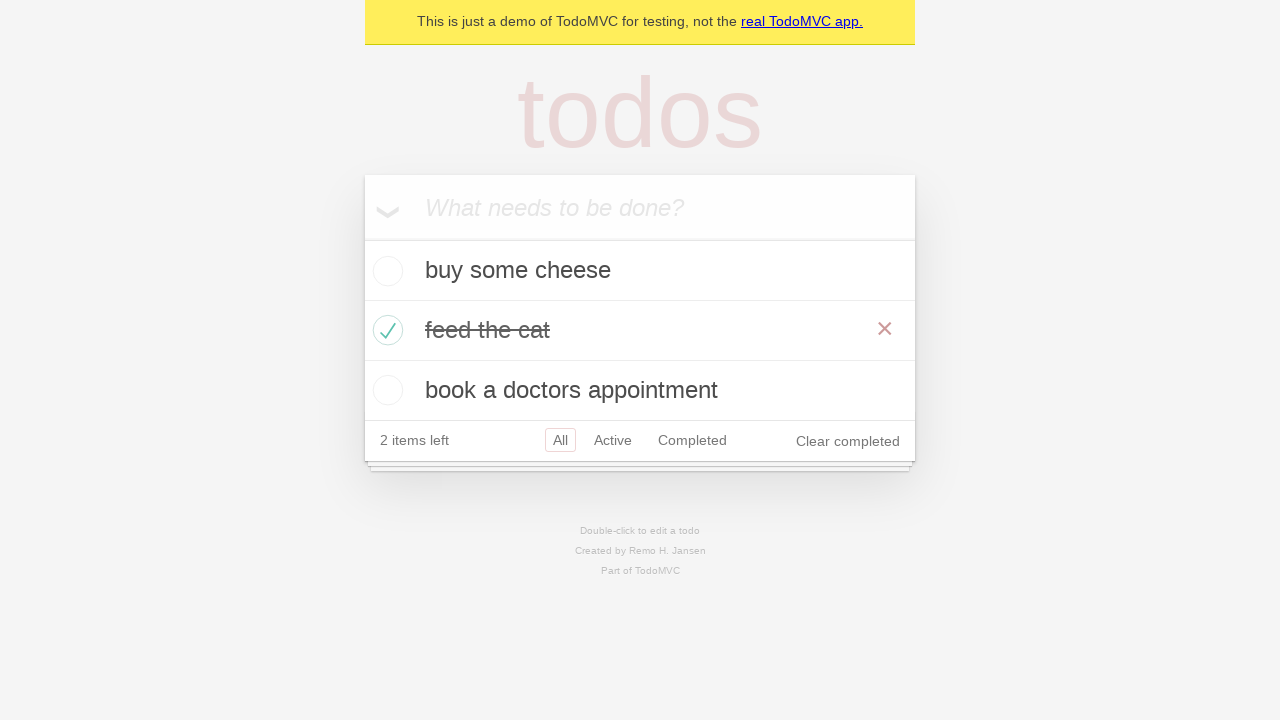

Clicked Active filter to display only active items at (613, 440) on internal:role=link[name="Active"i]
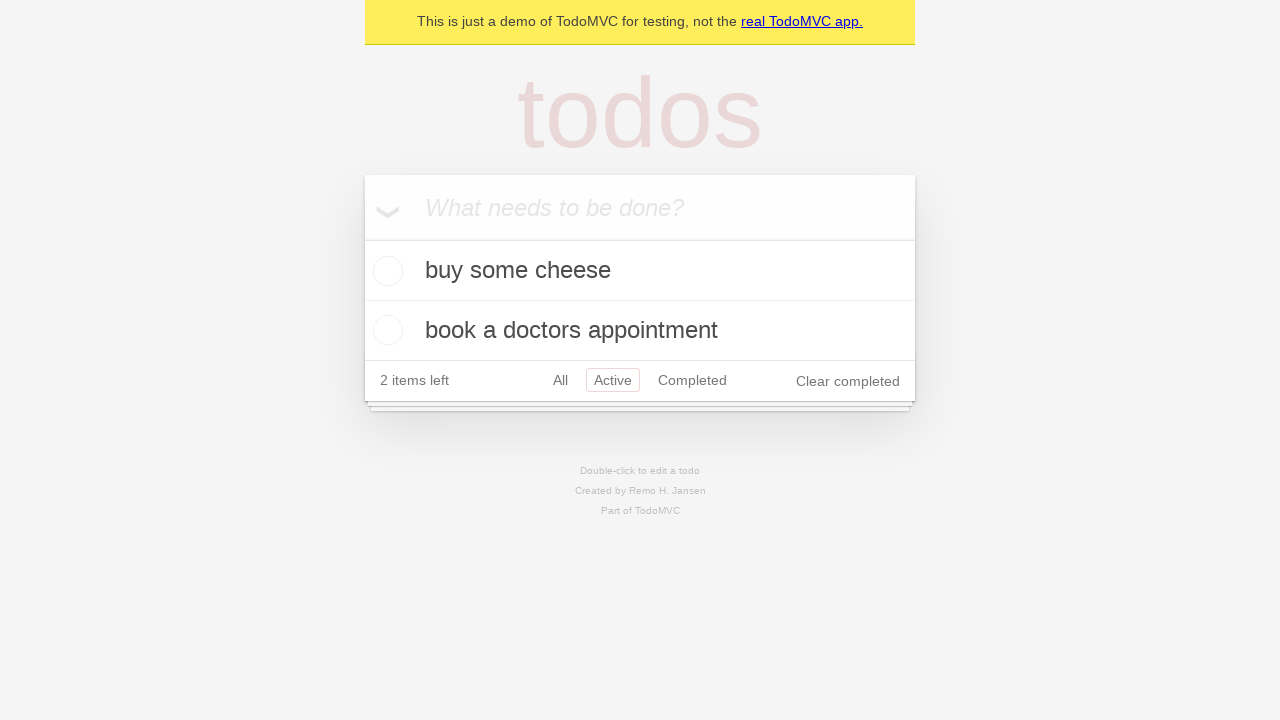

Clicked Completed filter to display only completed items at (692, 380) on internal:role=link[name="Completed"i]
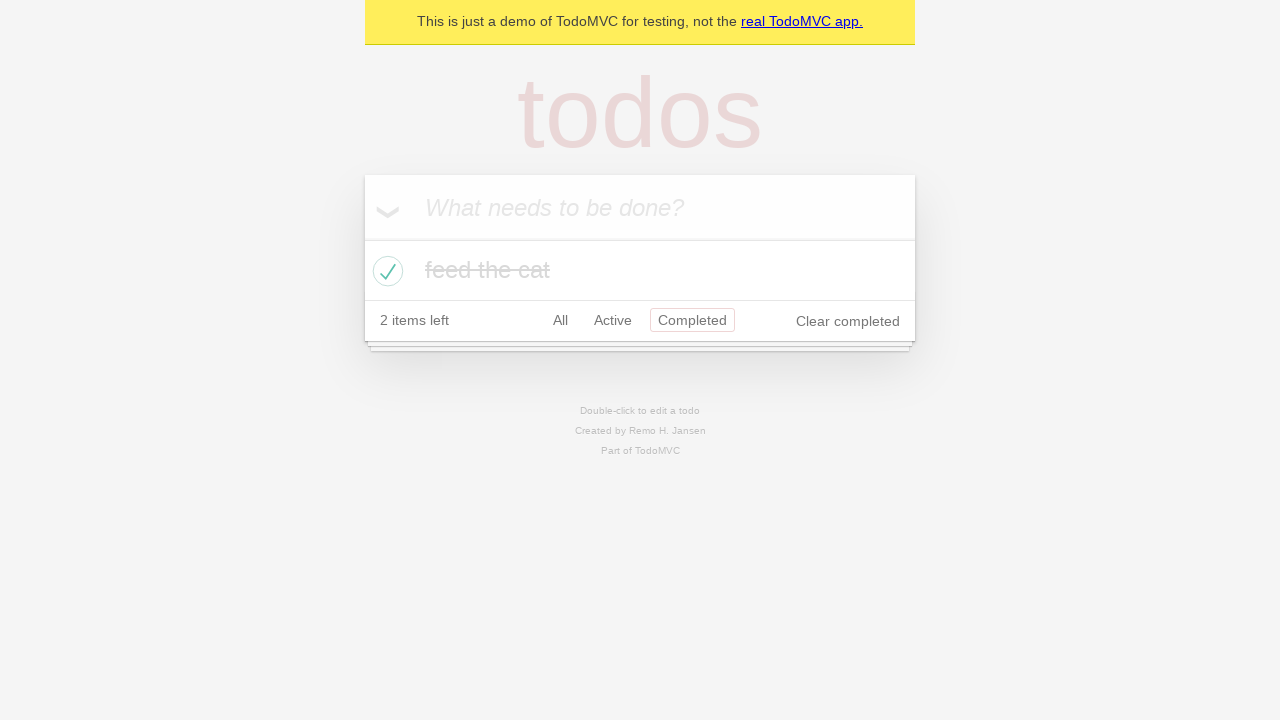

Clicked All filter to display all items at (560, 320) on internal:role=link[name="All"i]
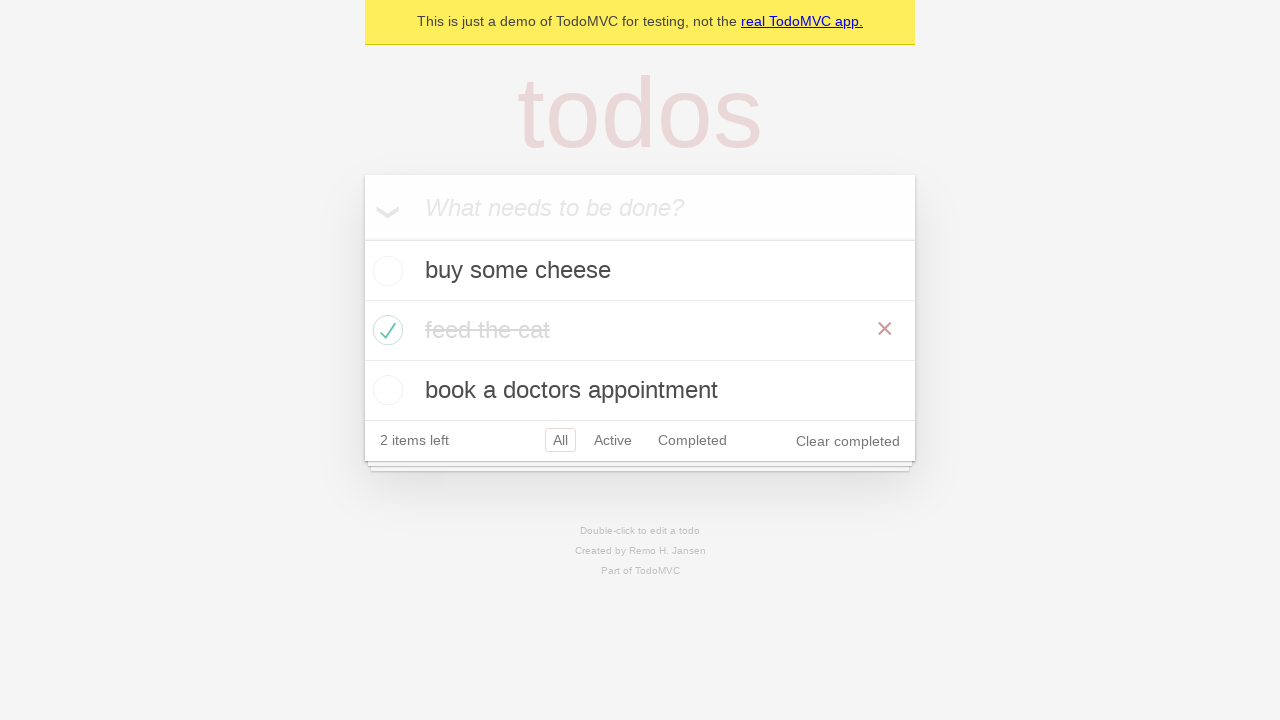

All todo items loaded and visible
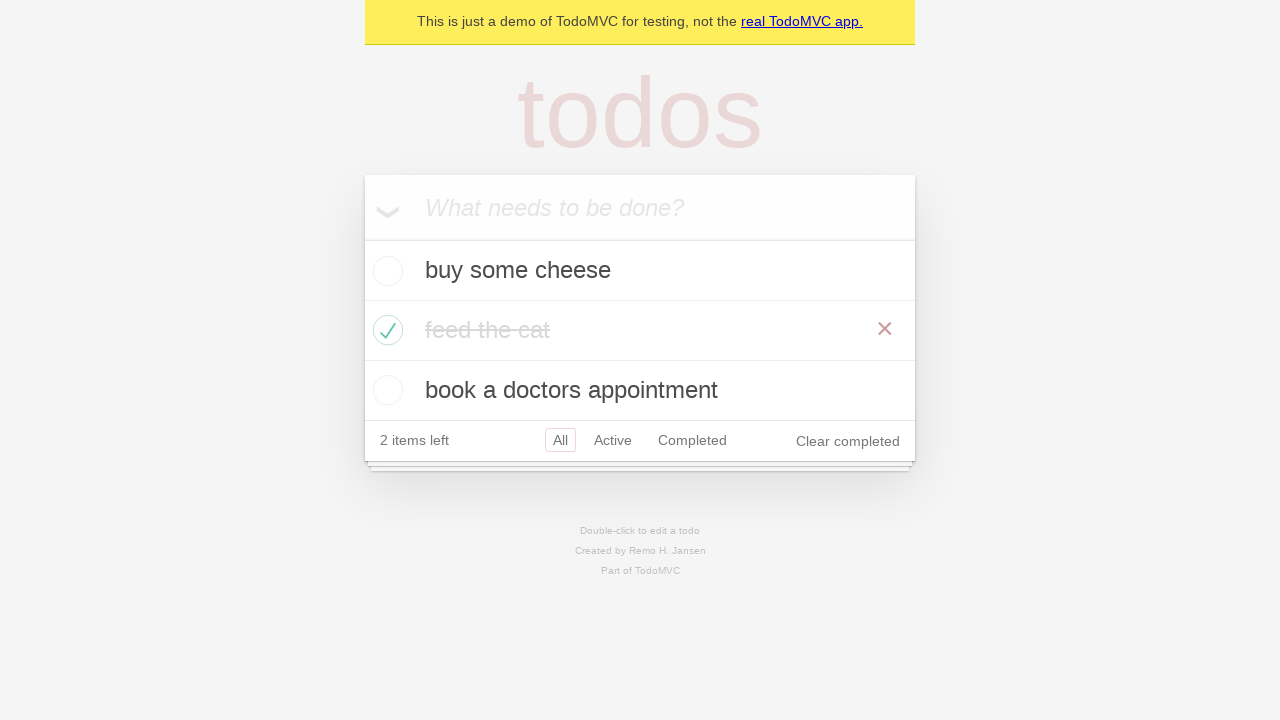

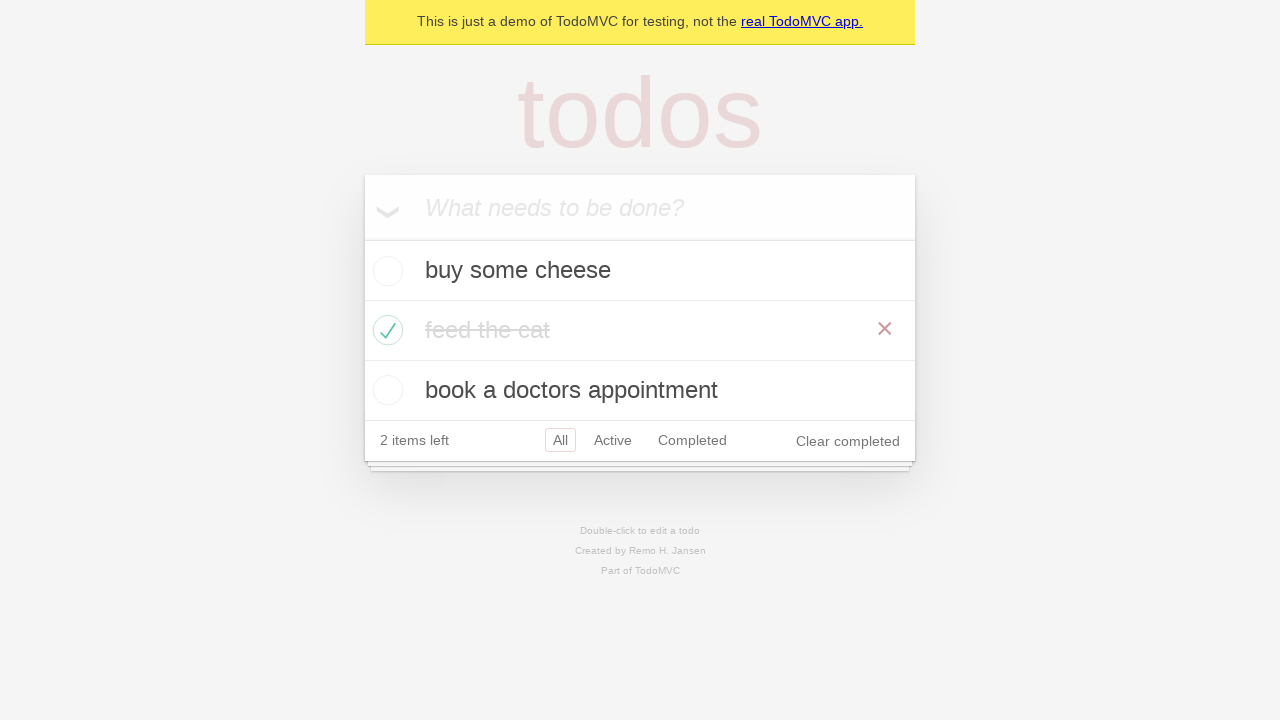